Tests page scrolling functionality using keyboard actions including PAGE_DOWN, PAGE_UP, ARROW_DOWN, and ARROW_UP keys to scroll through a webpage.

Starting URL: https://www.techproeducation.com

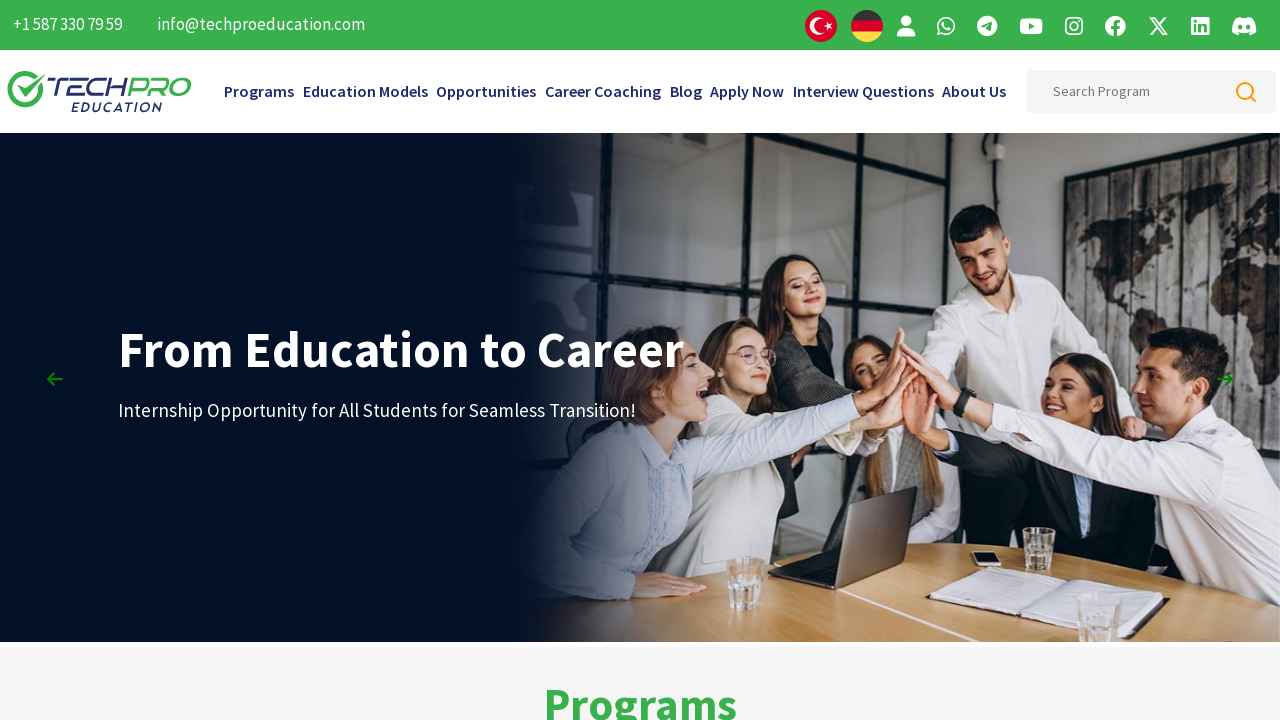

Navigated to https://www.techproeducation.com
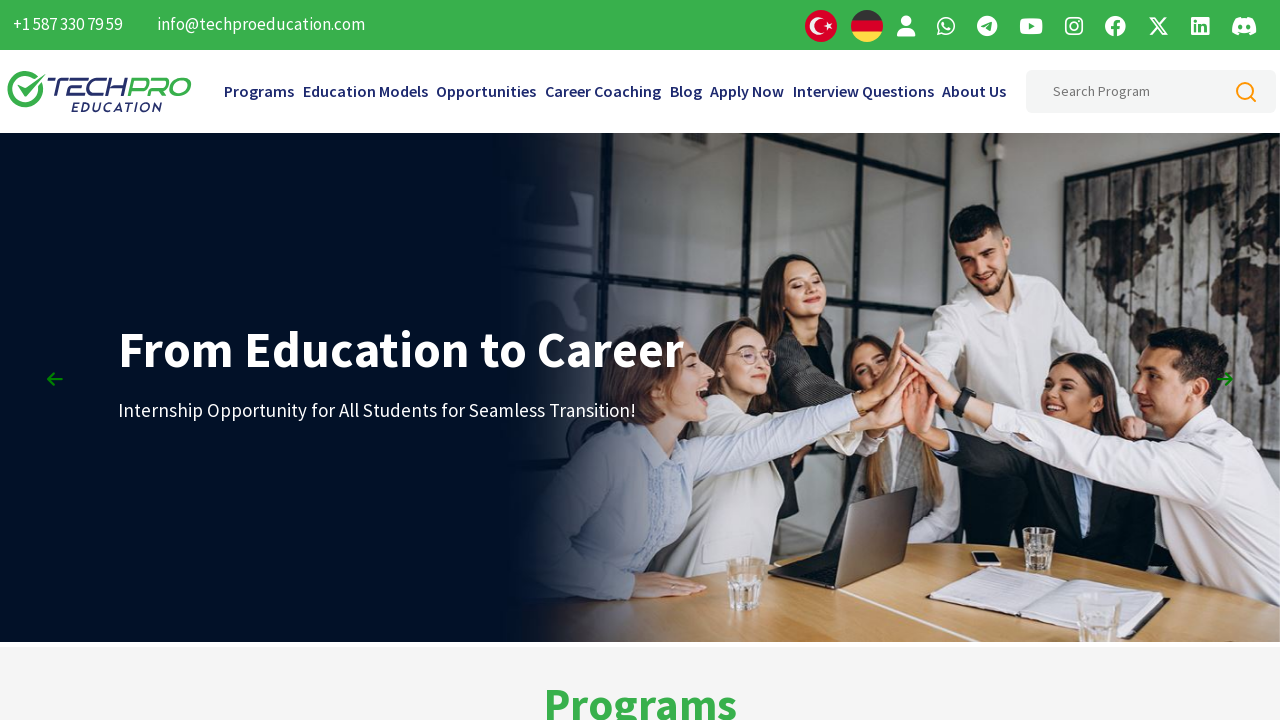

Pressed PAGE_DOWN key - first scroll down
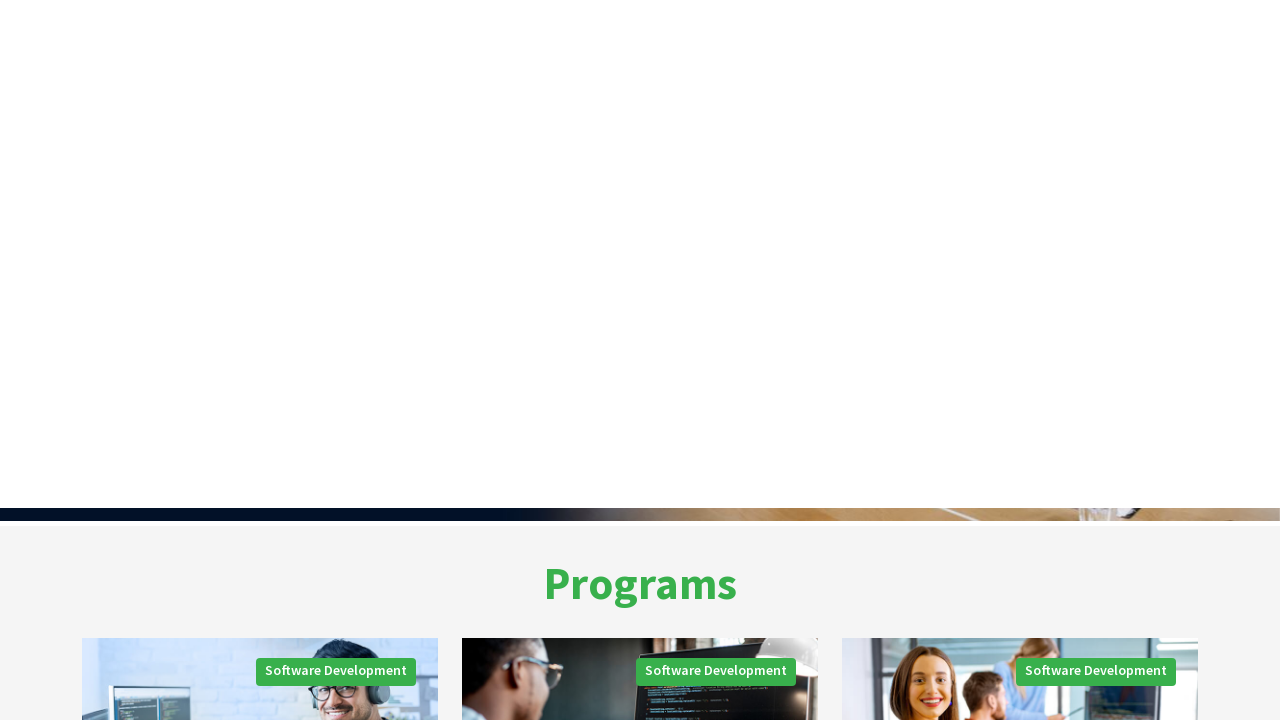

Pressed PAGE_DOWN key - second scroll down
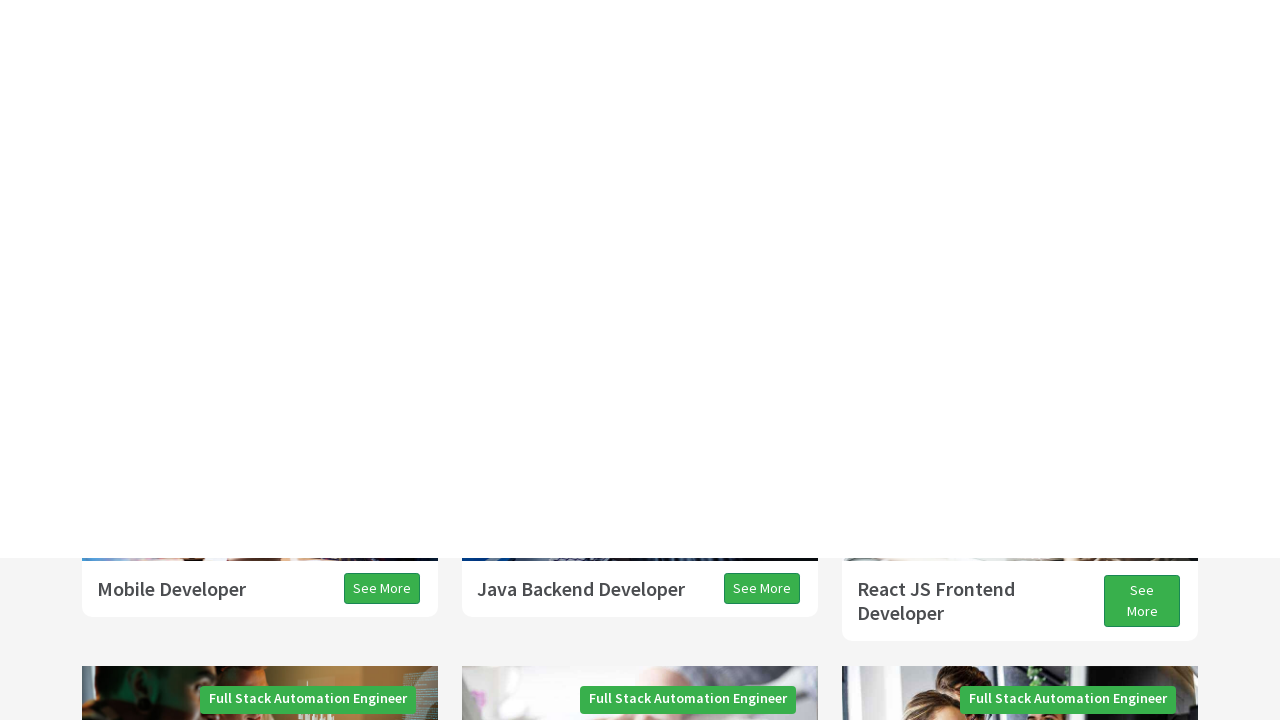

Pressed PAGE_DOWN key - third scroll down
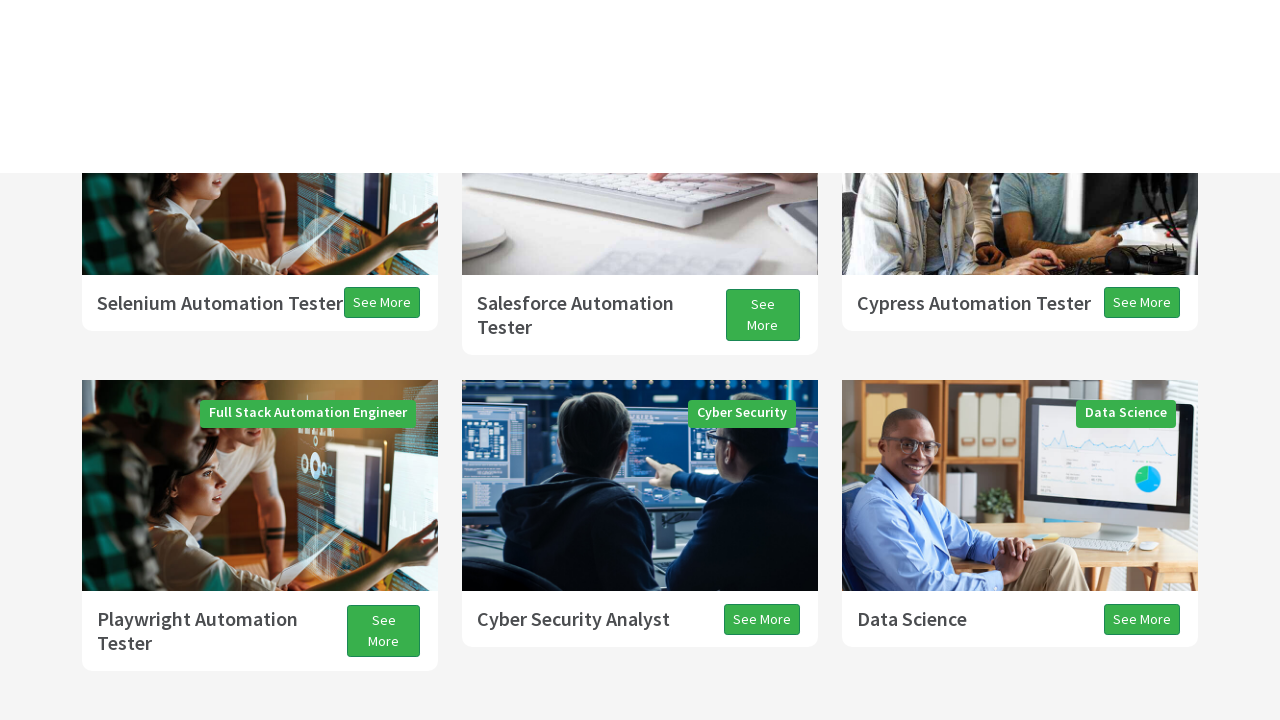

Pressed ARROW_DOWN key - small scroll down
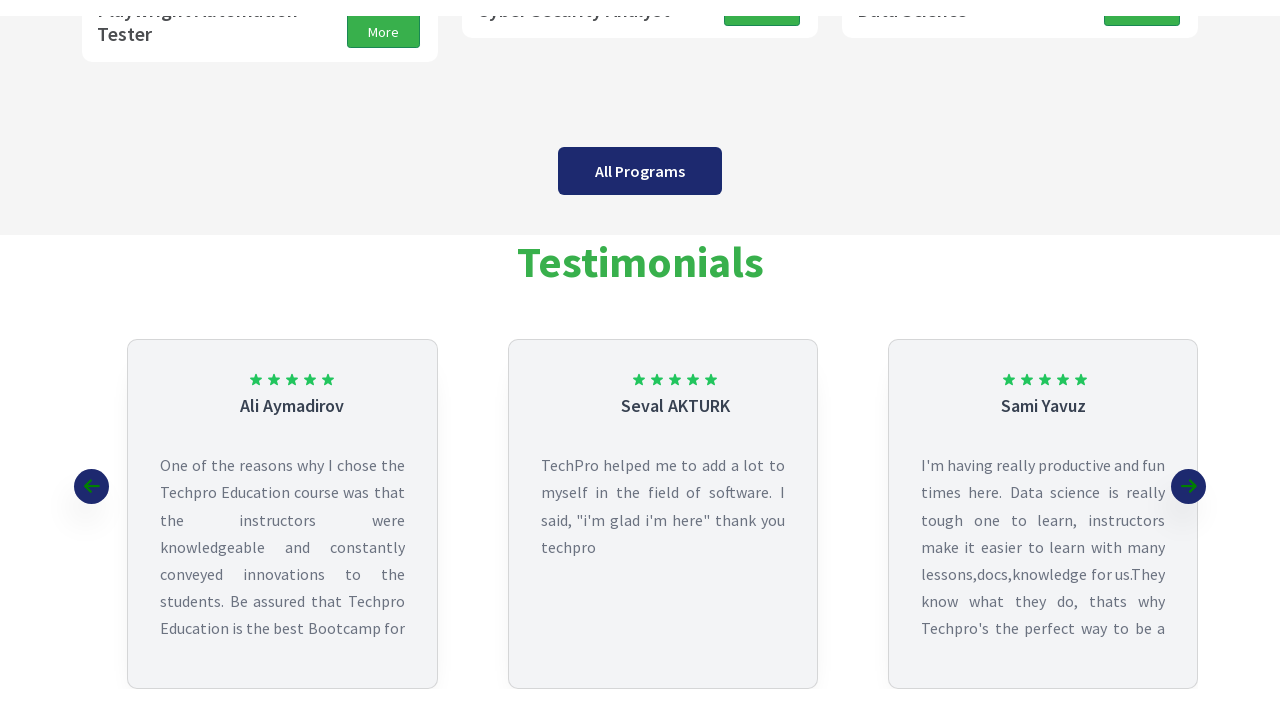

Pressed PAGE_UP key - scroll up
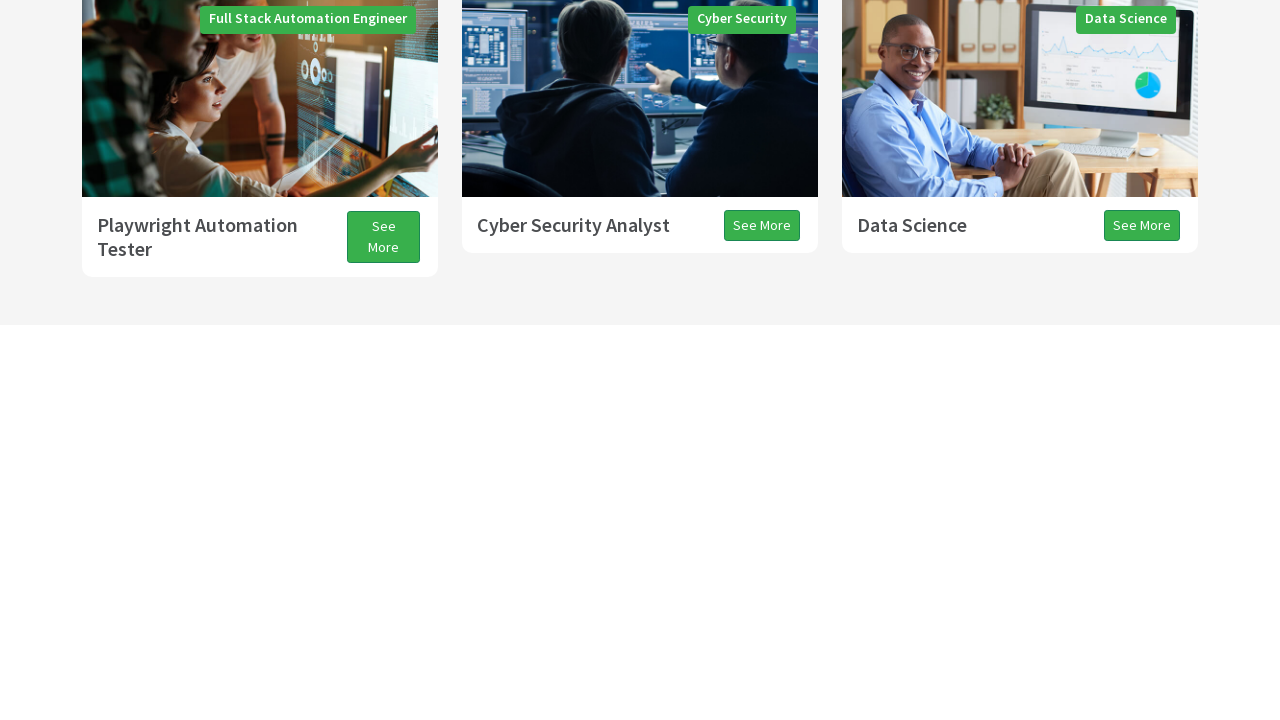

Pressed ARROW_UP key - small scroll up
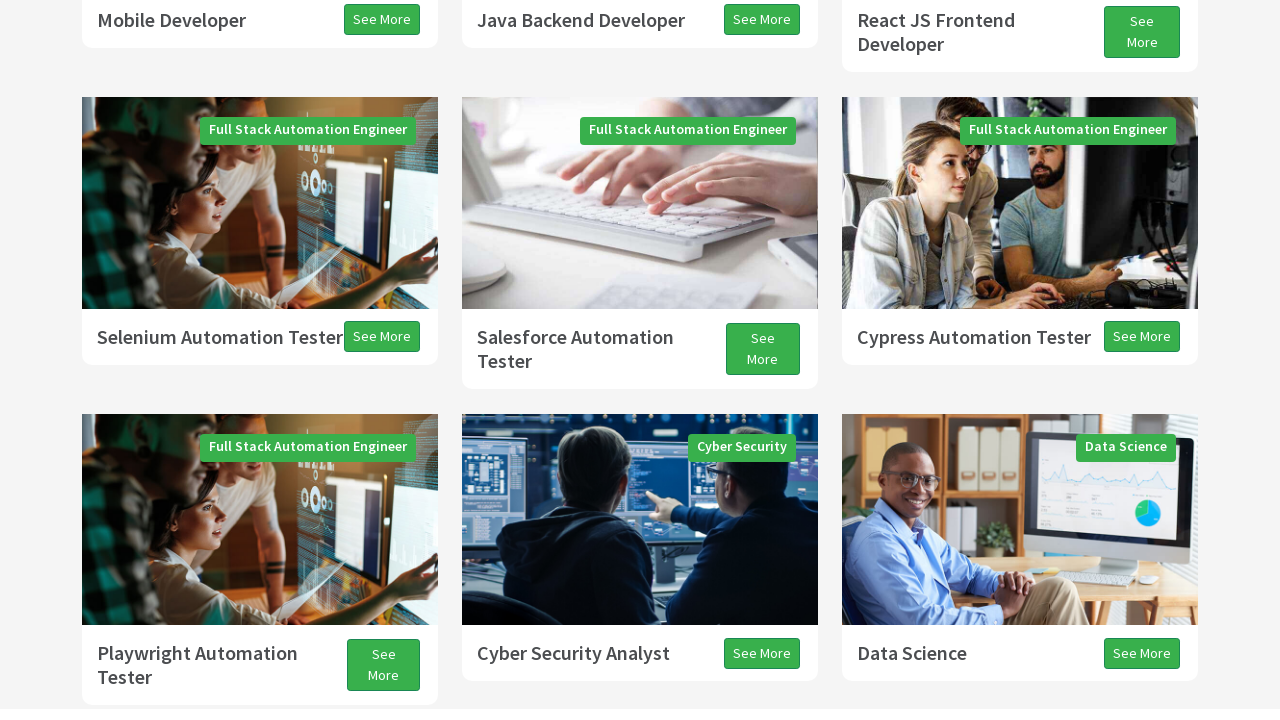

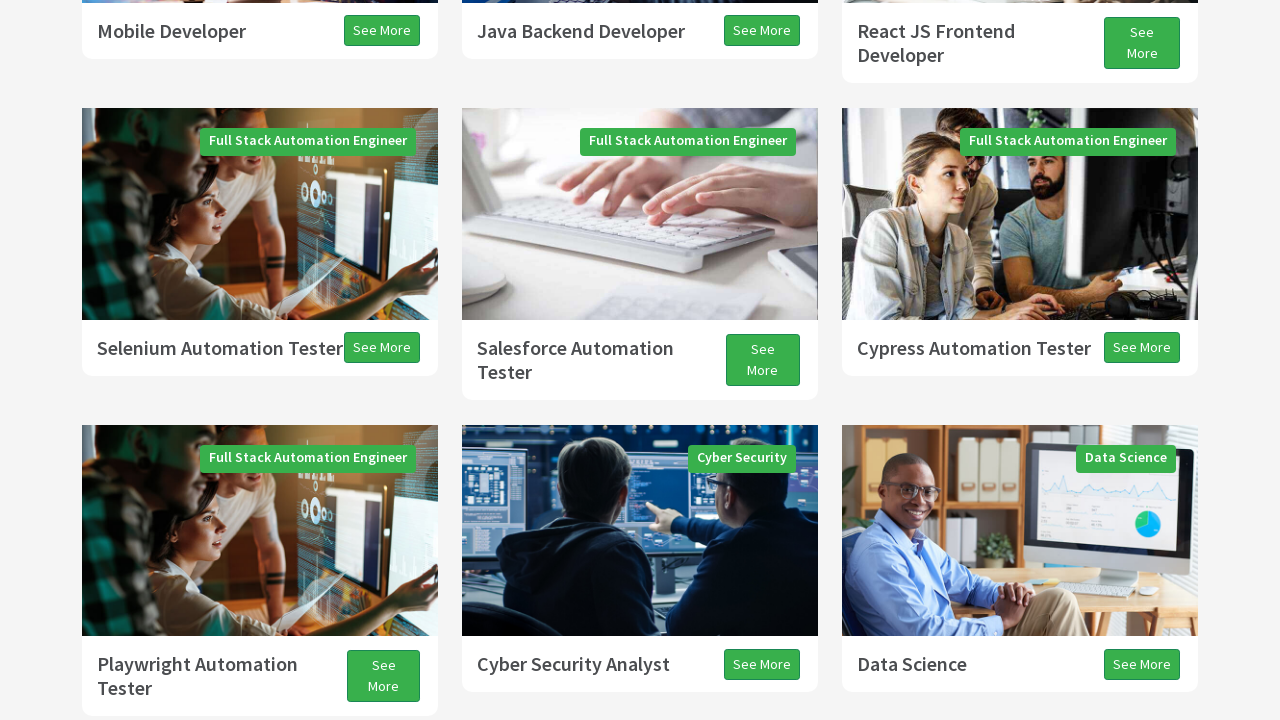